Tests the file download page by navigating to it and clicking on one of the download links to initiate a file download.

Starting URL: https://the-internet.herokuapp.com/download

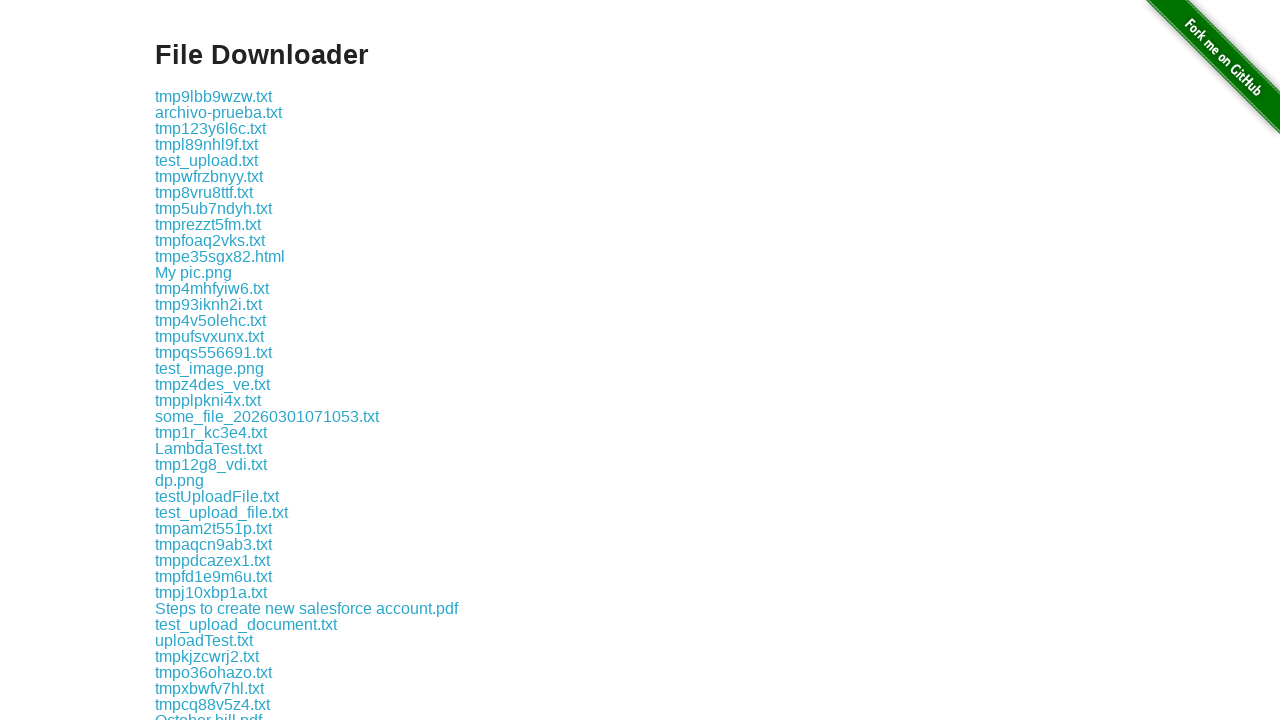

Navigated to file download page
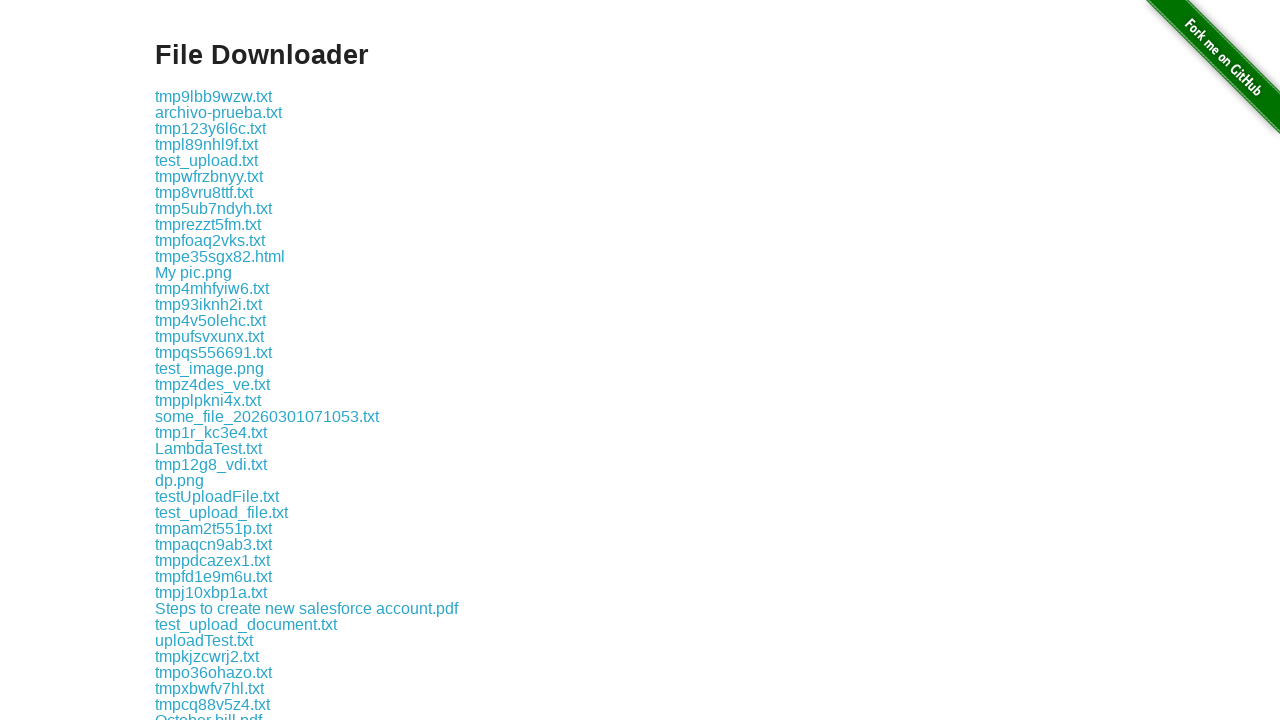

Located all download links on the page
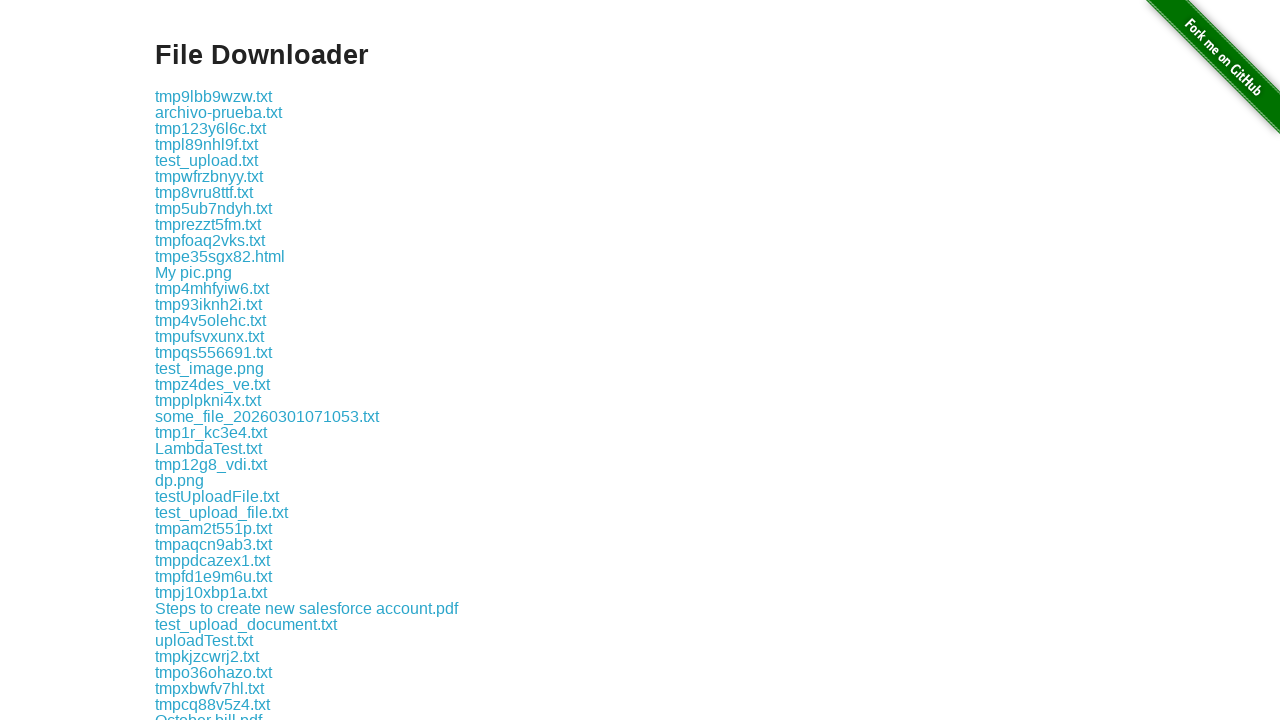

Clicked the 5th download link to initiate file download at (206, 144) on xpath=//a >> nth=4
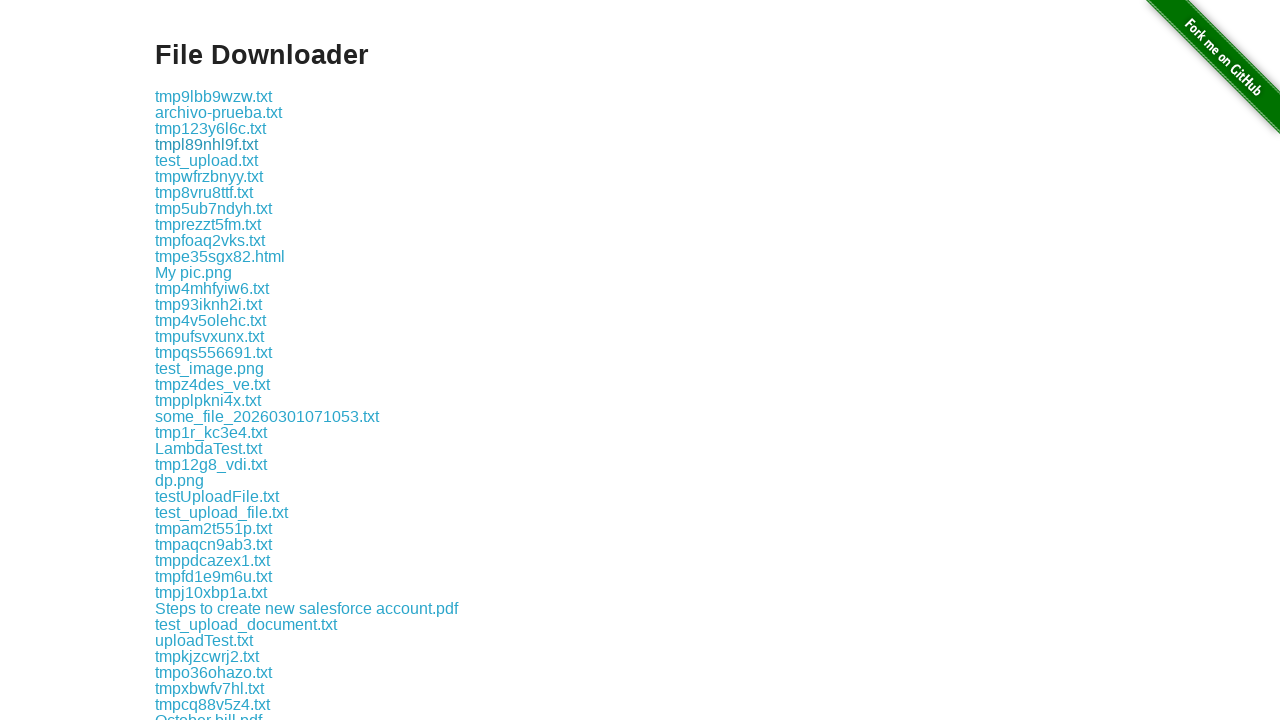

Waited 2 seconds for download to initiate
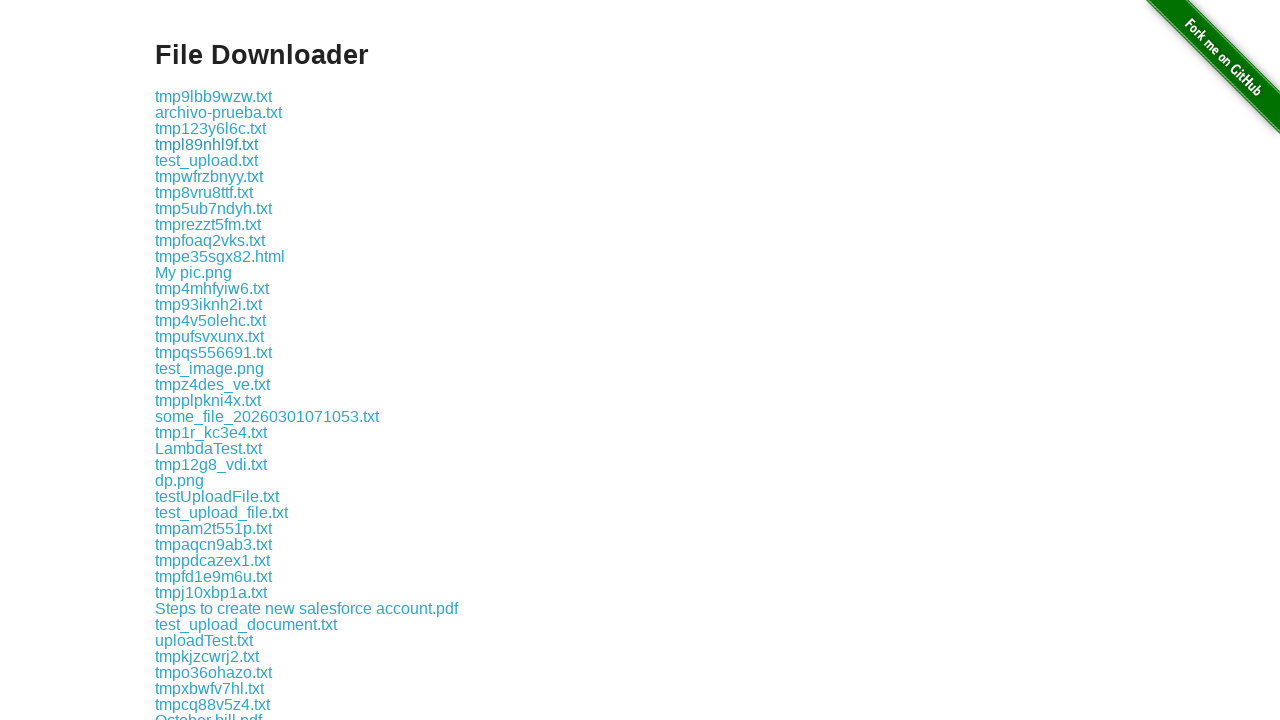

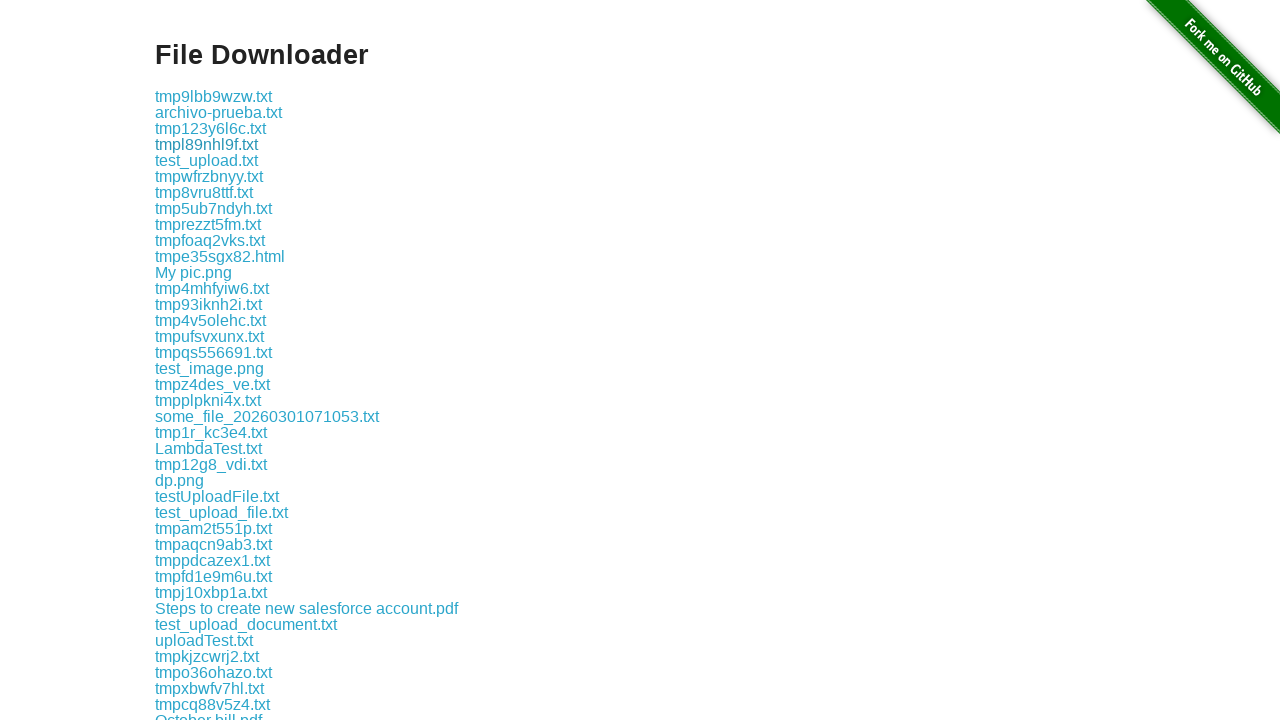